Tests the dynamic controls page by verifying a textbox is initially disabled, clicking the Enable button, waiting for the textbox to become enabled, and verifying the success message appears.

Starting URL: https://the-internet.herokuapp.com/dynamic_controls

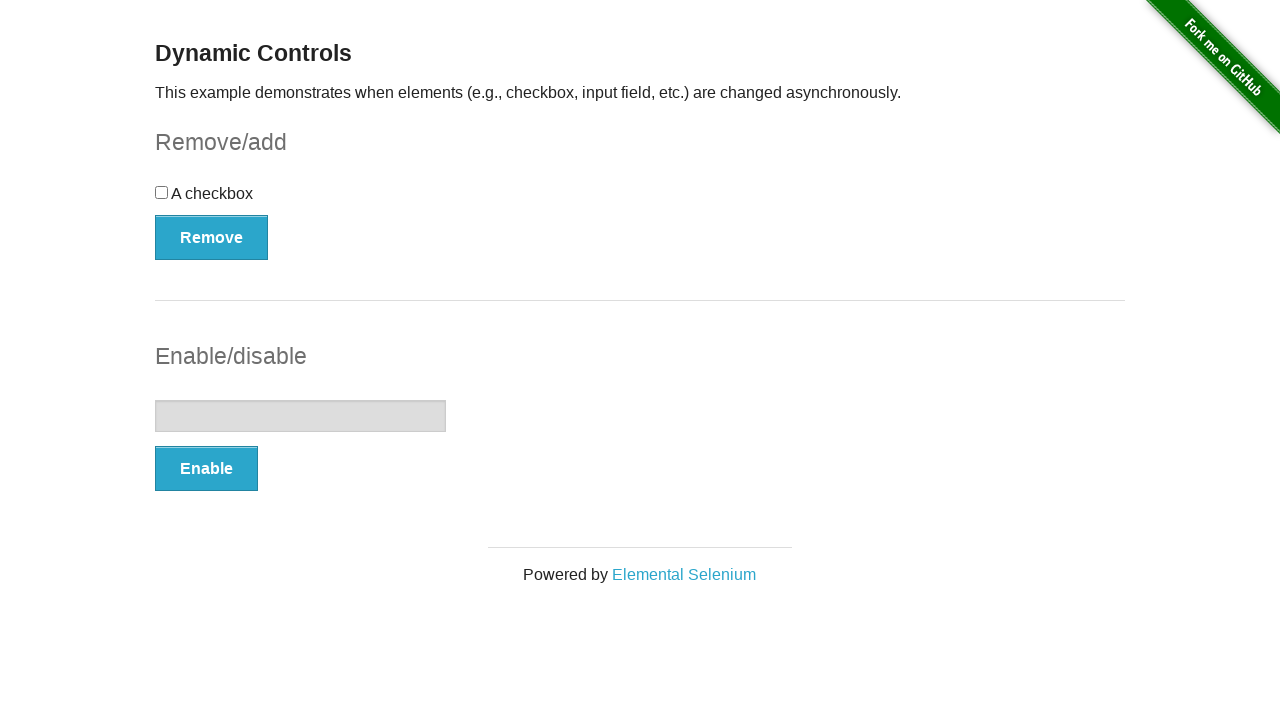

Navigated to dynamic controls page
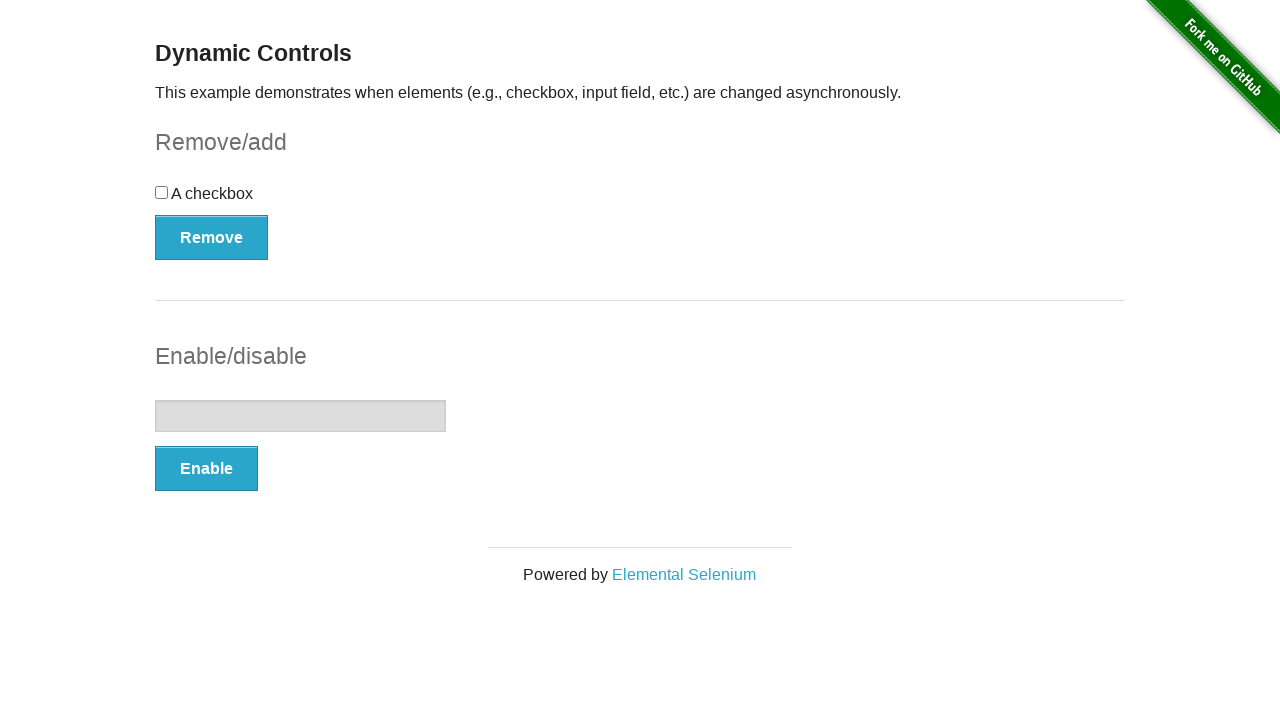

Located textbox element
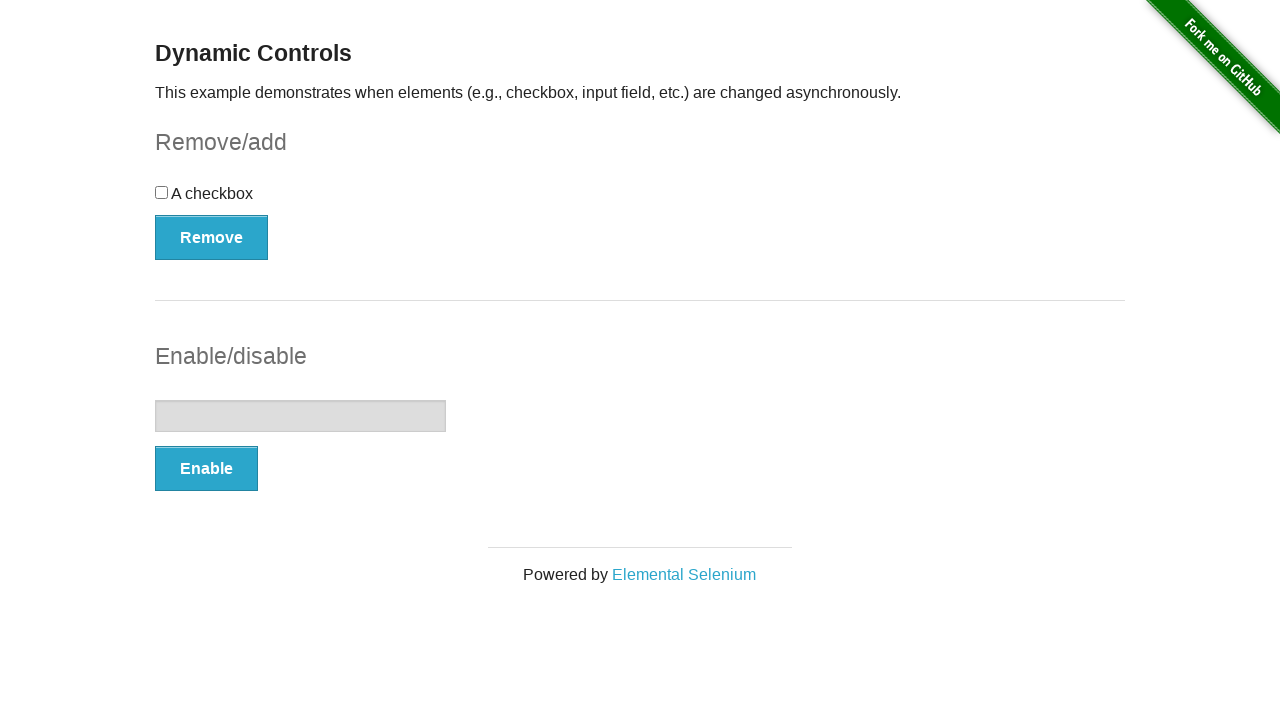

Verified textbox is initially disabled
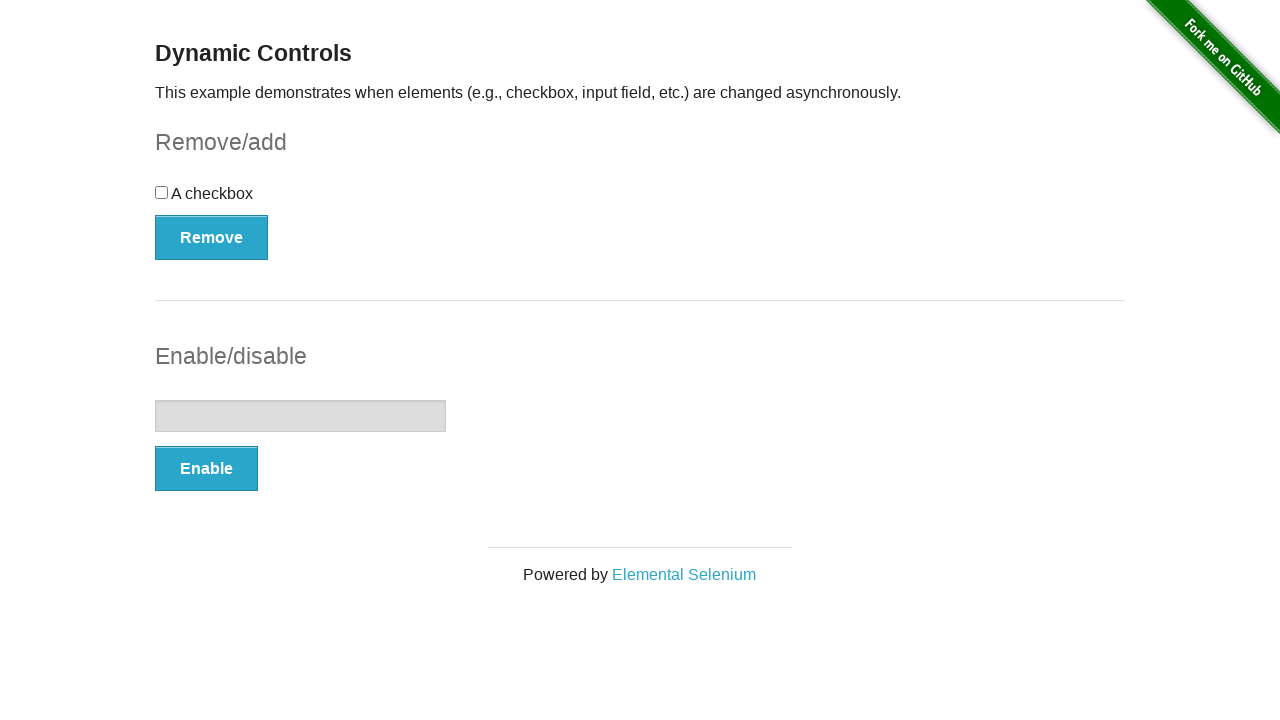

Clicked the Enable button at (206, 469) on xpath=//*[text()='Enable']
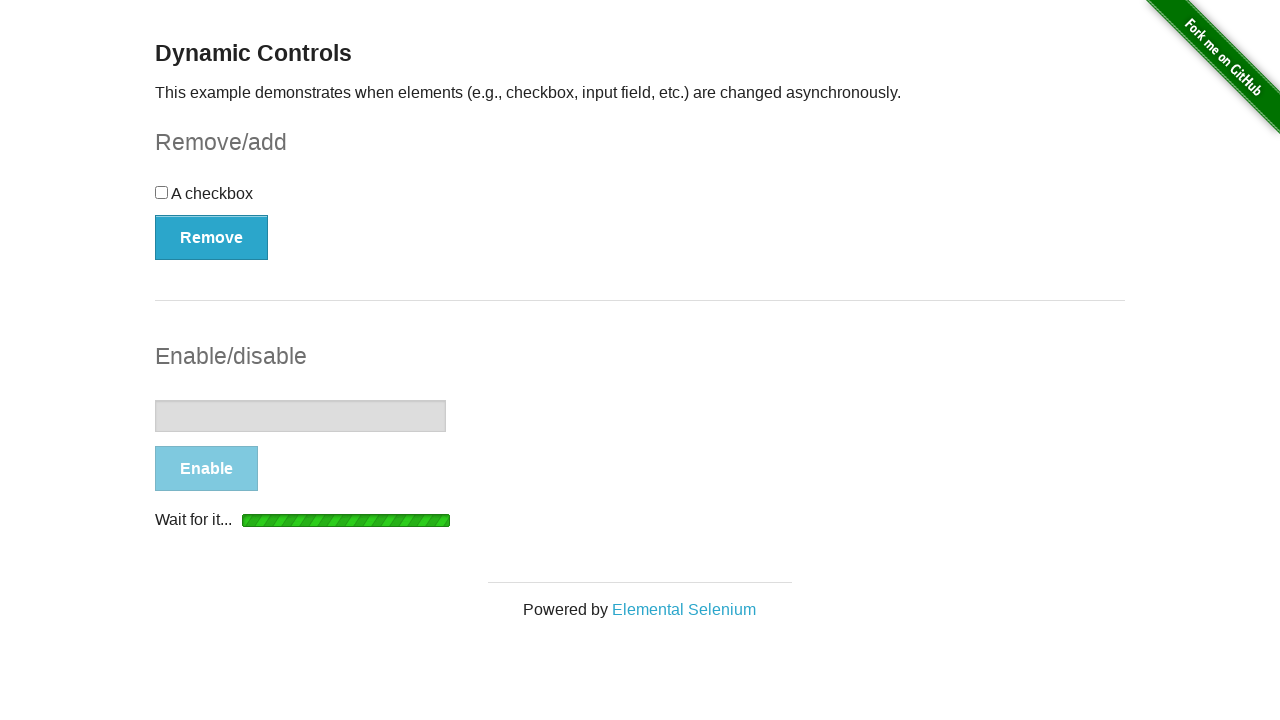

Textbox element attached to DOM
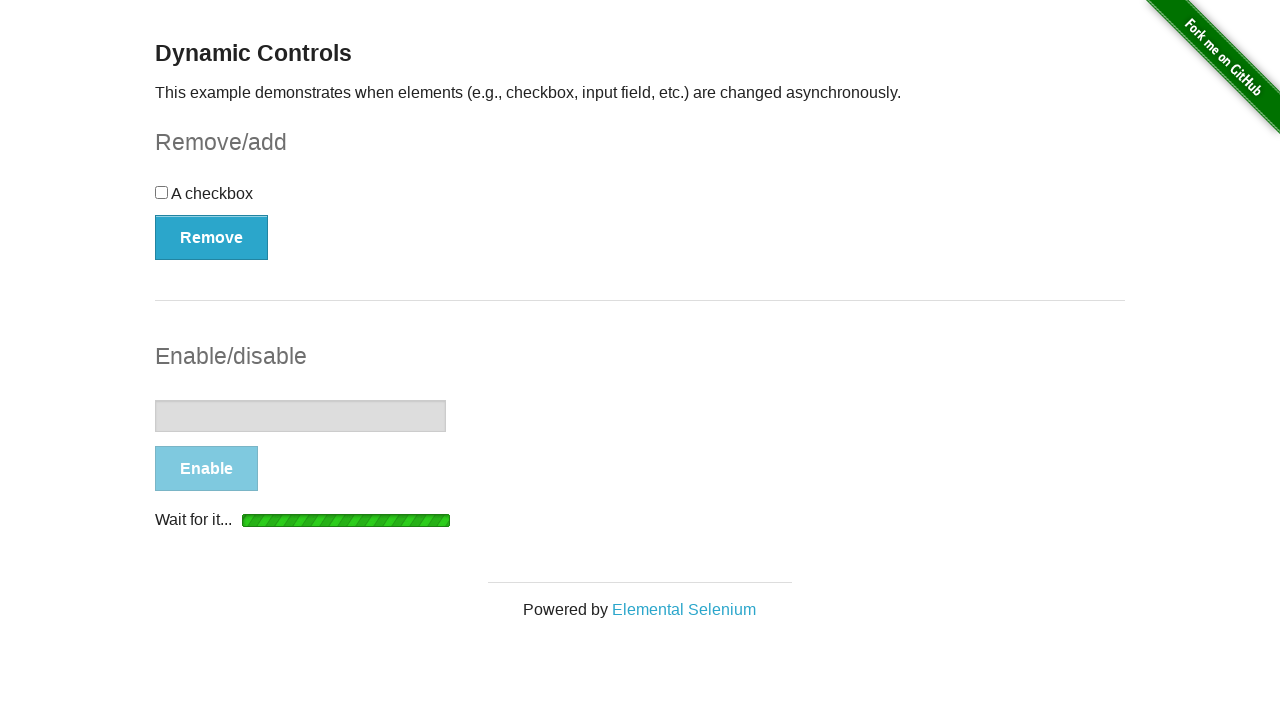

Waited for textbox to become enabled
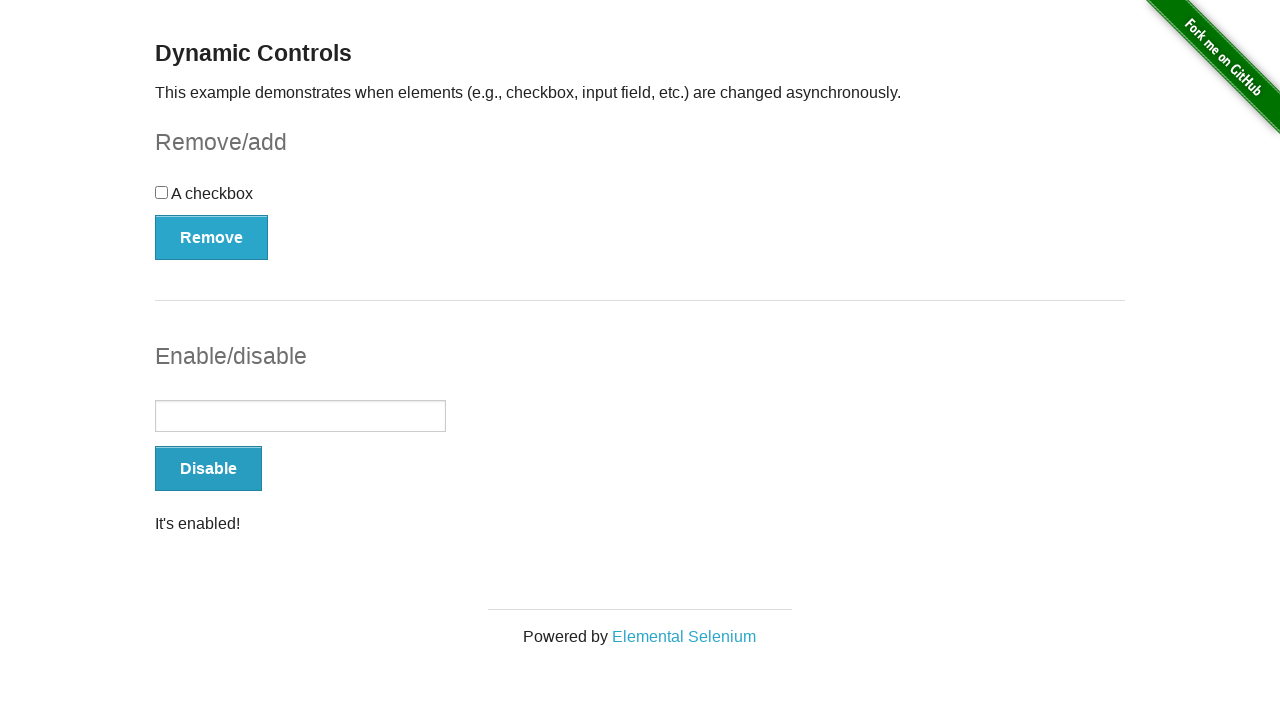

Located message element
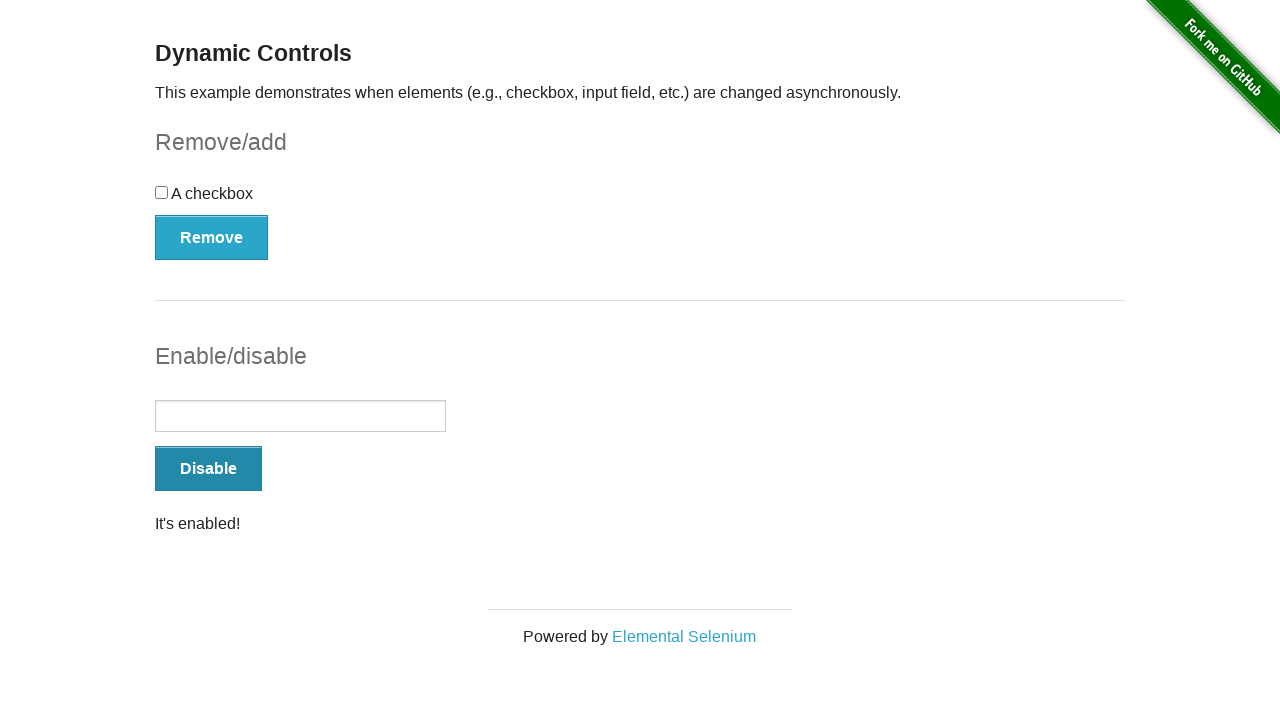

Verified success message is visible
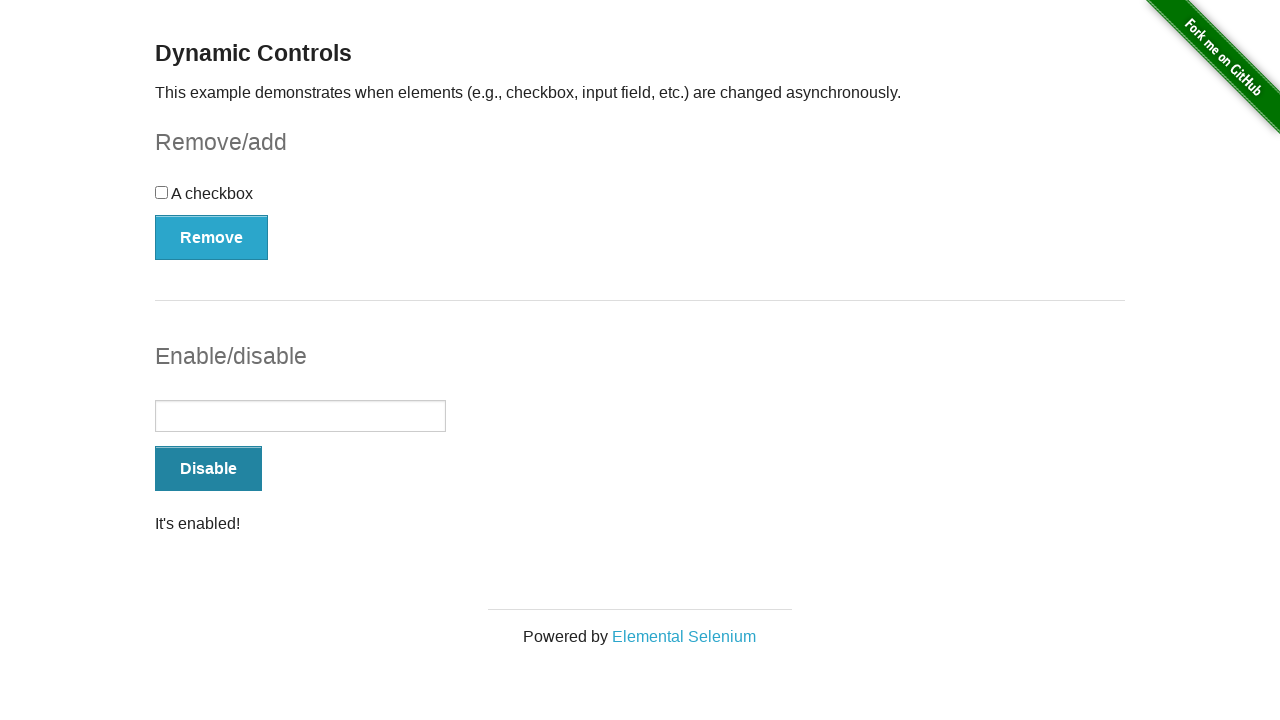

Verified success message contains 'enabled' text
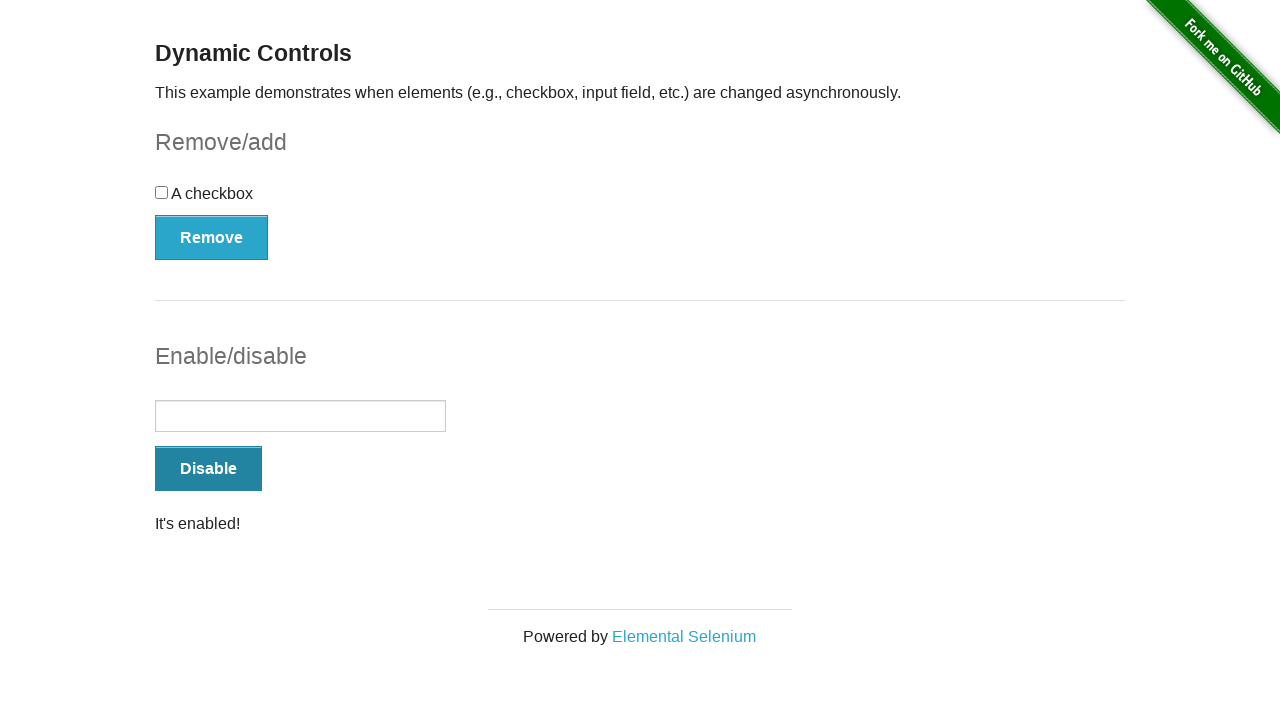

Verified textbox is now enabled
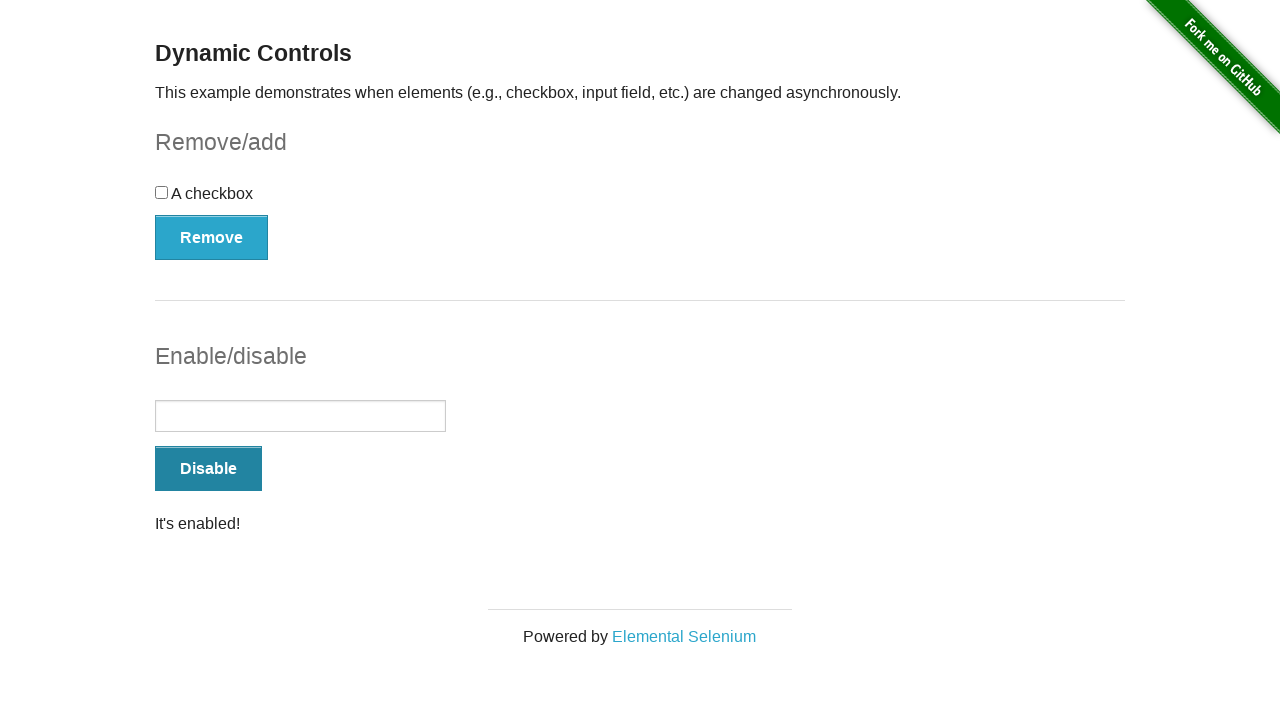

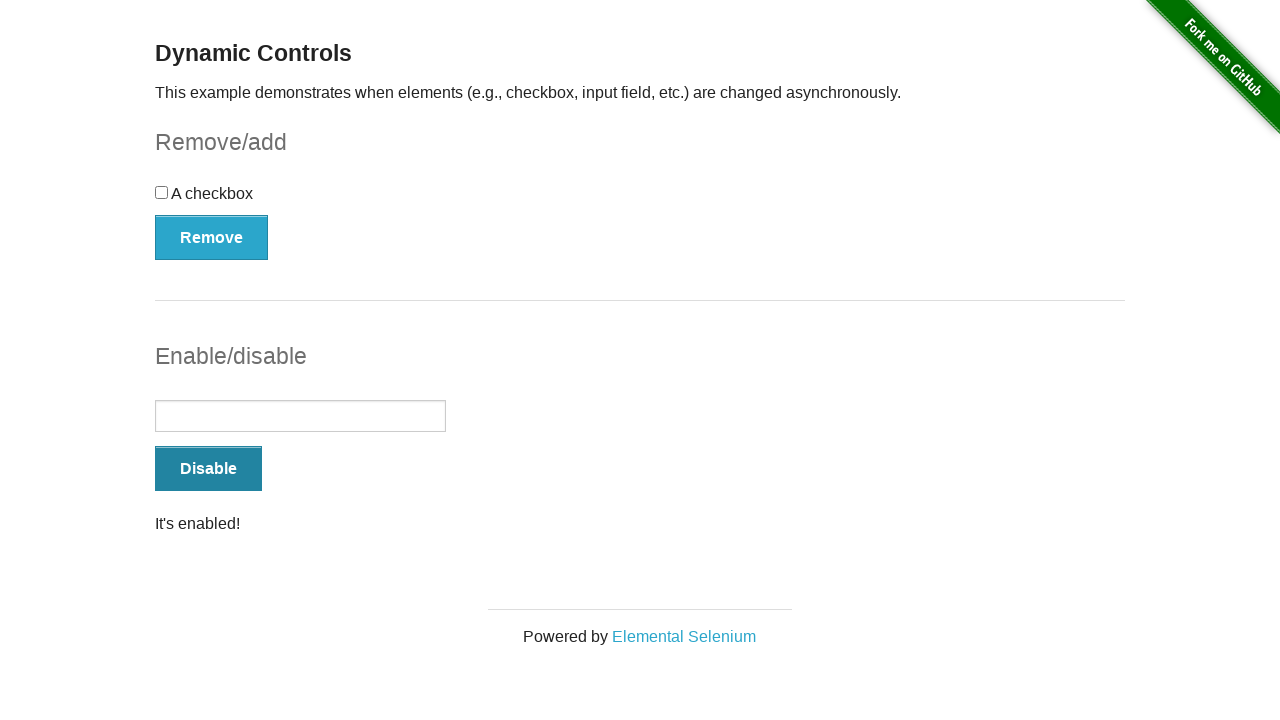